Tests interaction with iframes by filling an input field inside a frame using two different approaches - frame URL and frame locator

Starting URL: https://ui.vision/demo/webtest/frames/

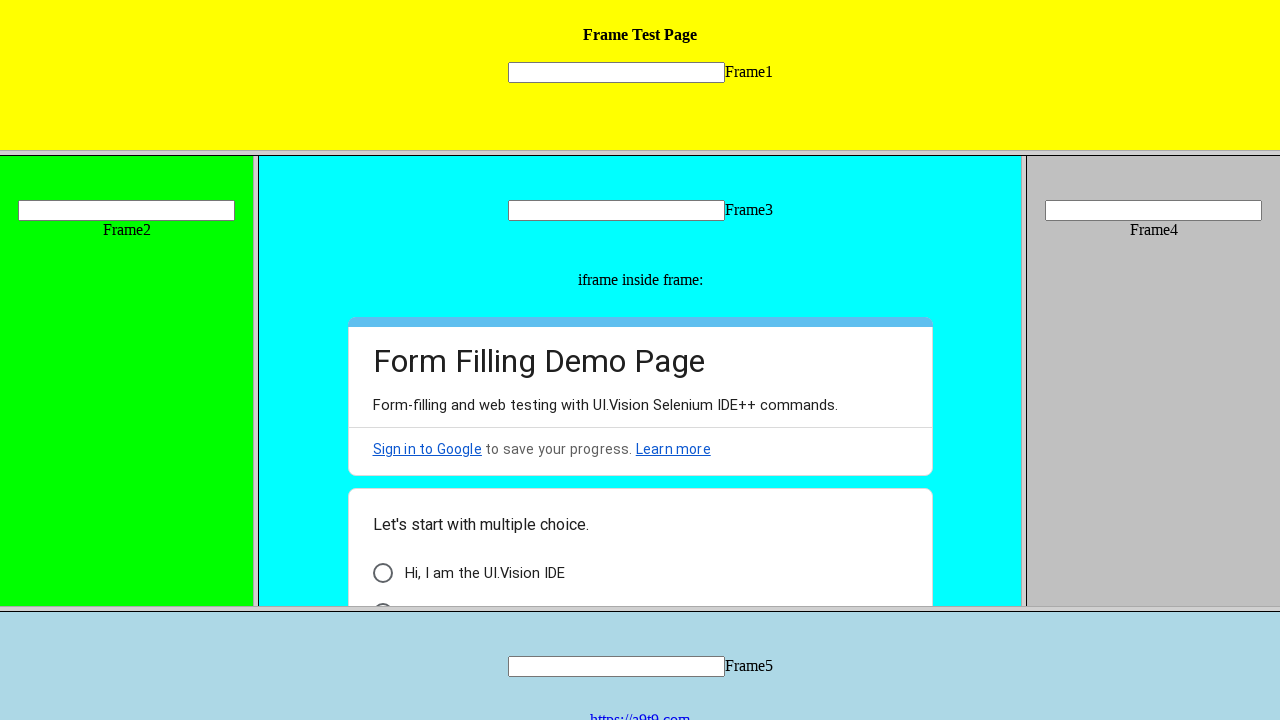

Retrieved all frames and logged frame count
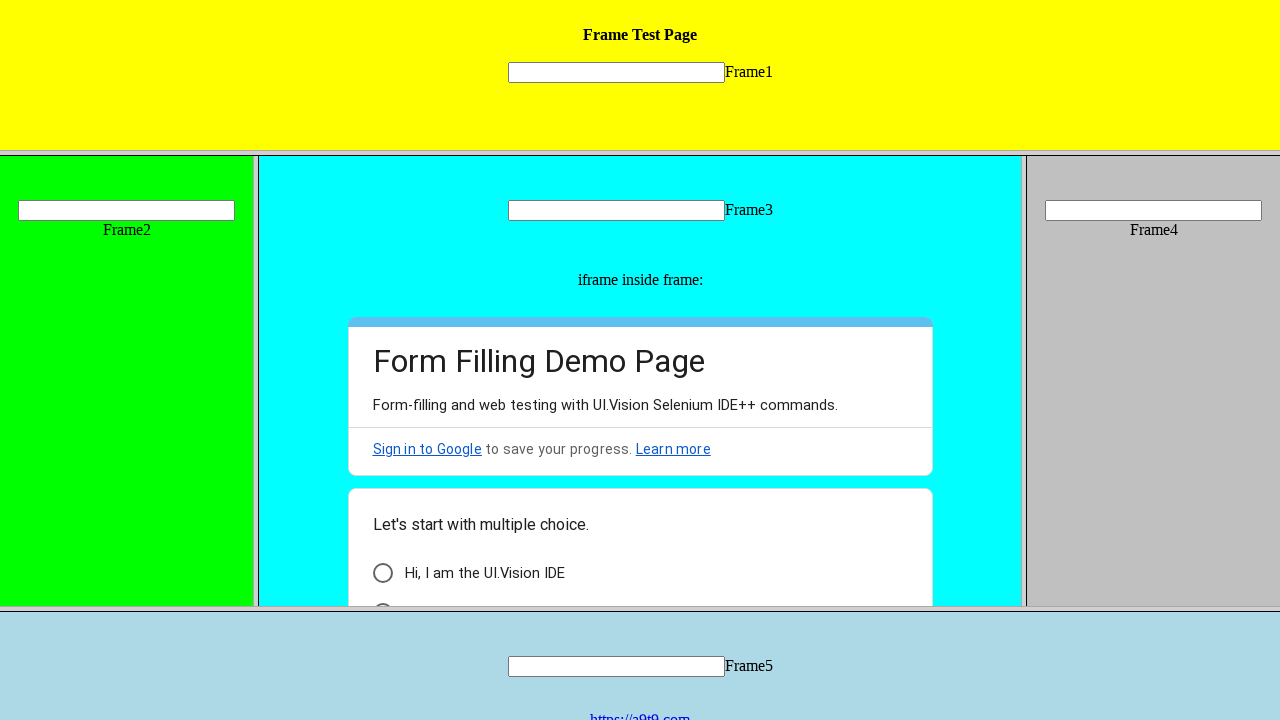

Located frame by URL: frame_1.html
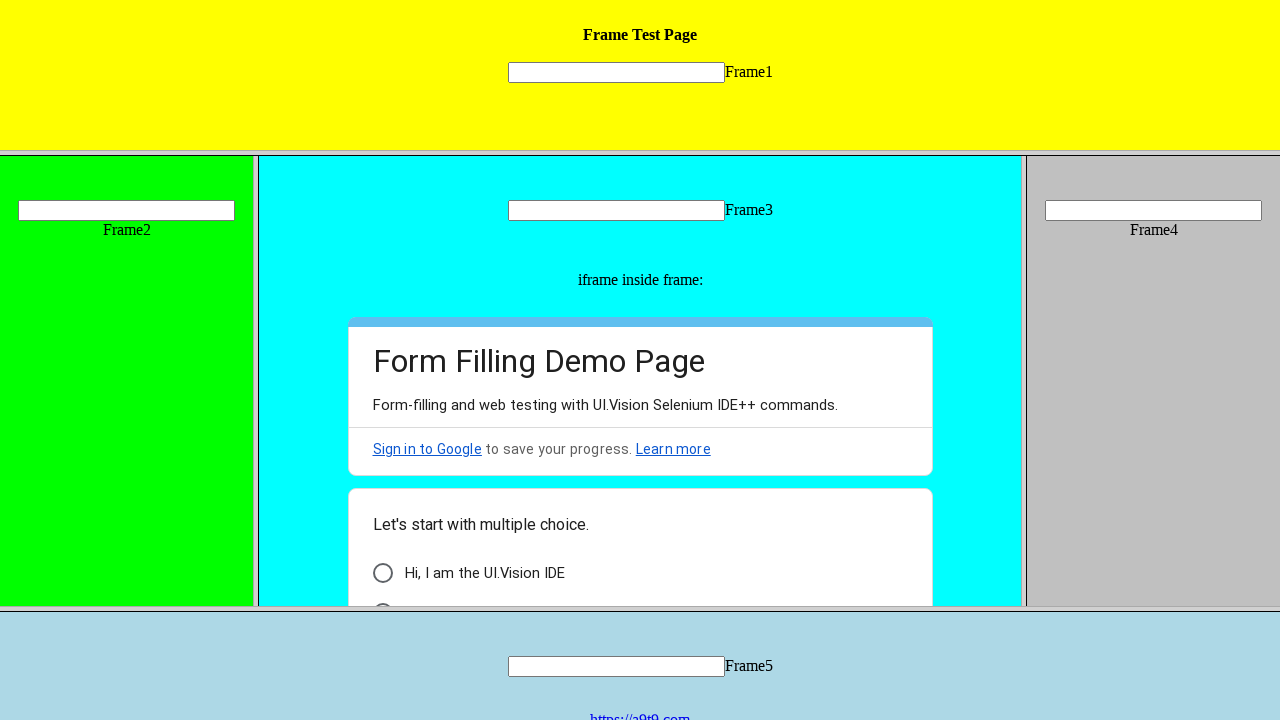

Filled input field in frame with 'Hello World' using frame URL approach on input[name='mytext1']
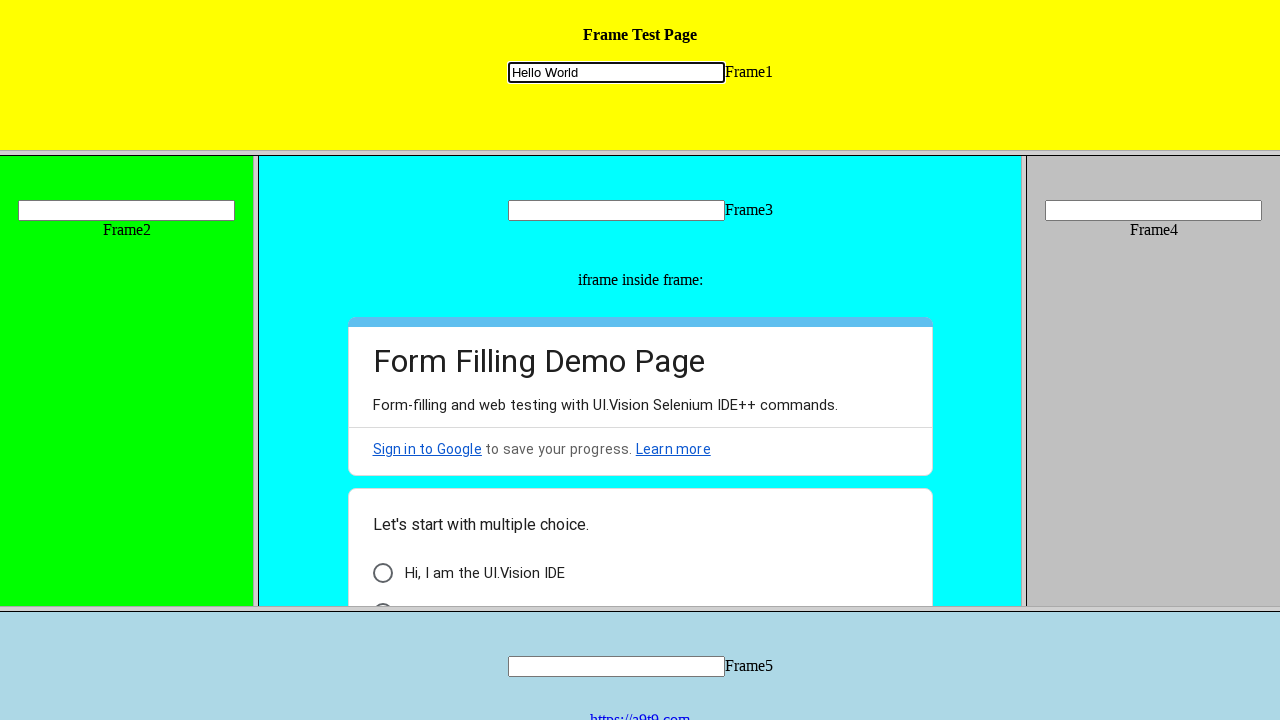

Located input field using frame locator approach
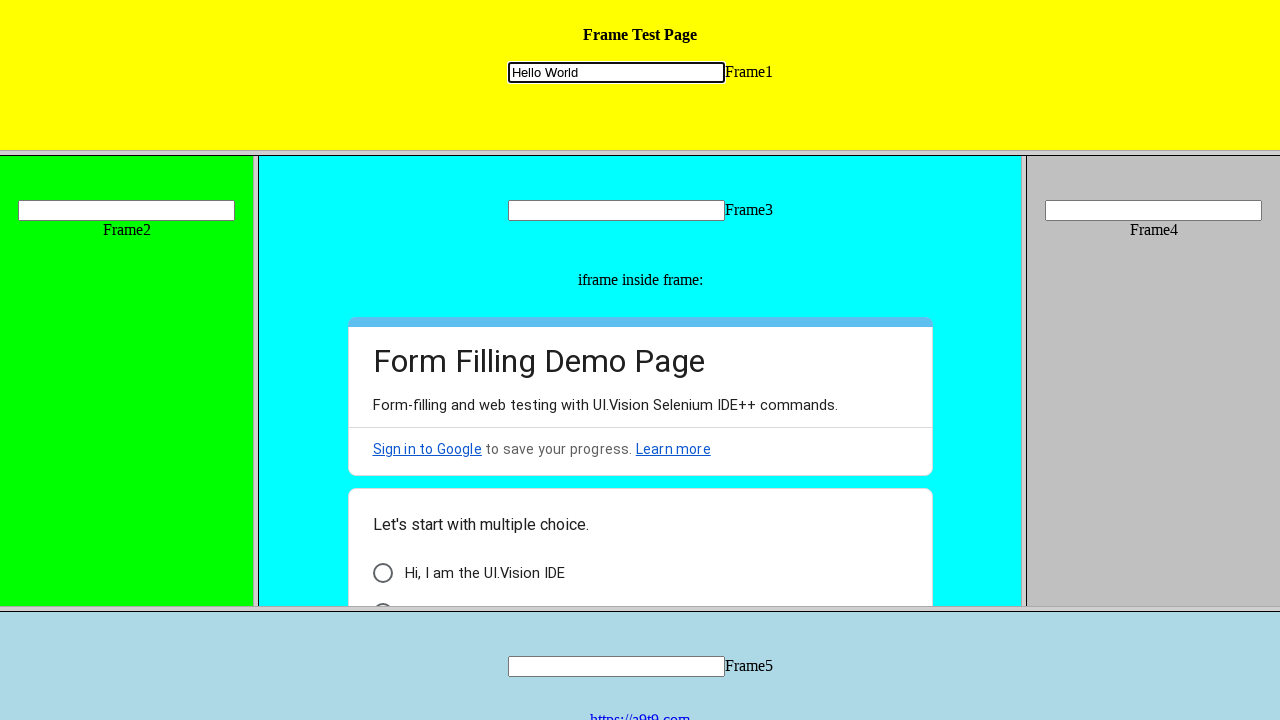

Filled input field in frame with 'Playwright Test' using frame locator approach on frame[src='frame_1.html'] >> internal:control=enter-frame >> input[name='mytext1
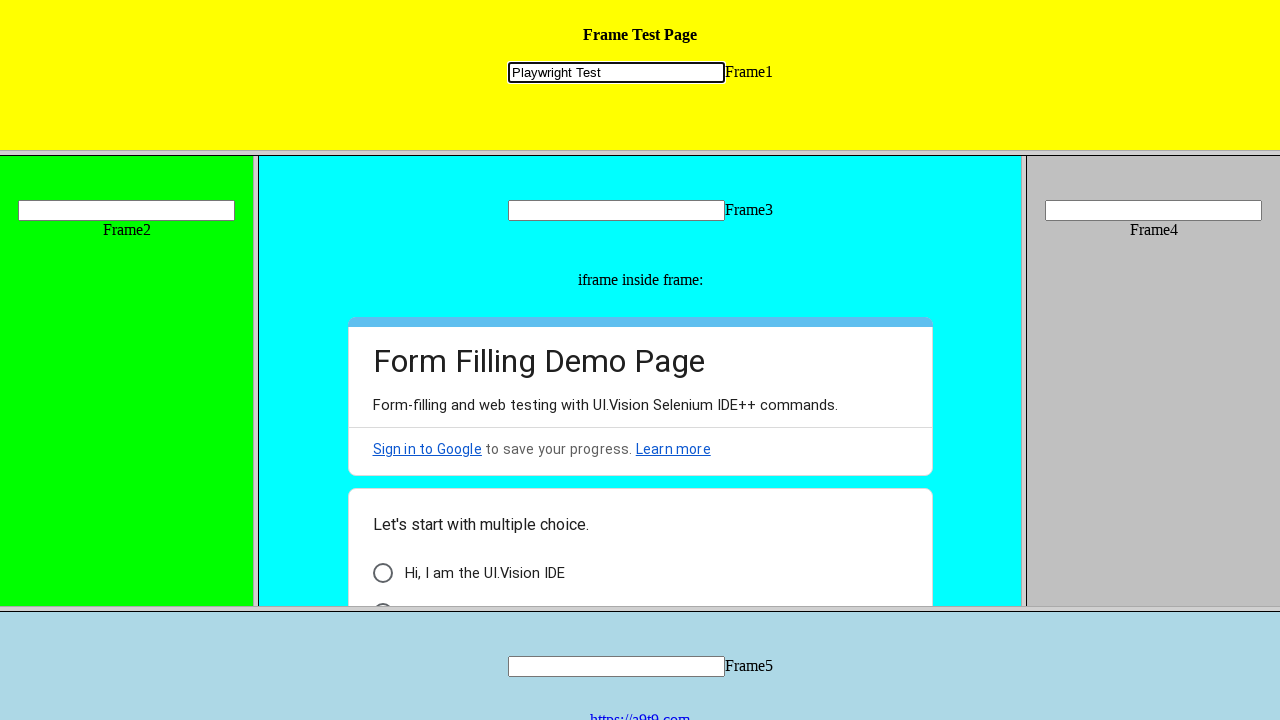

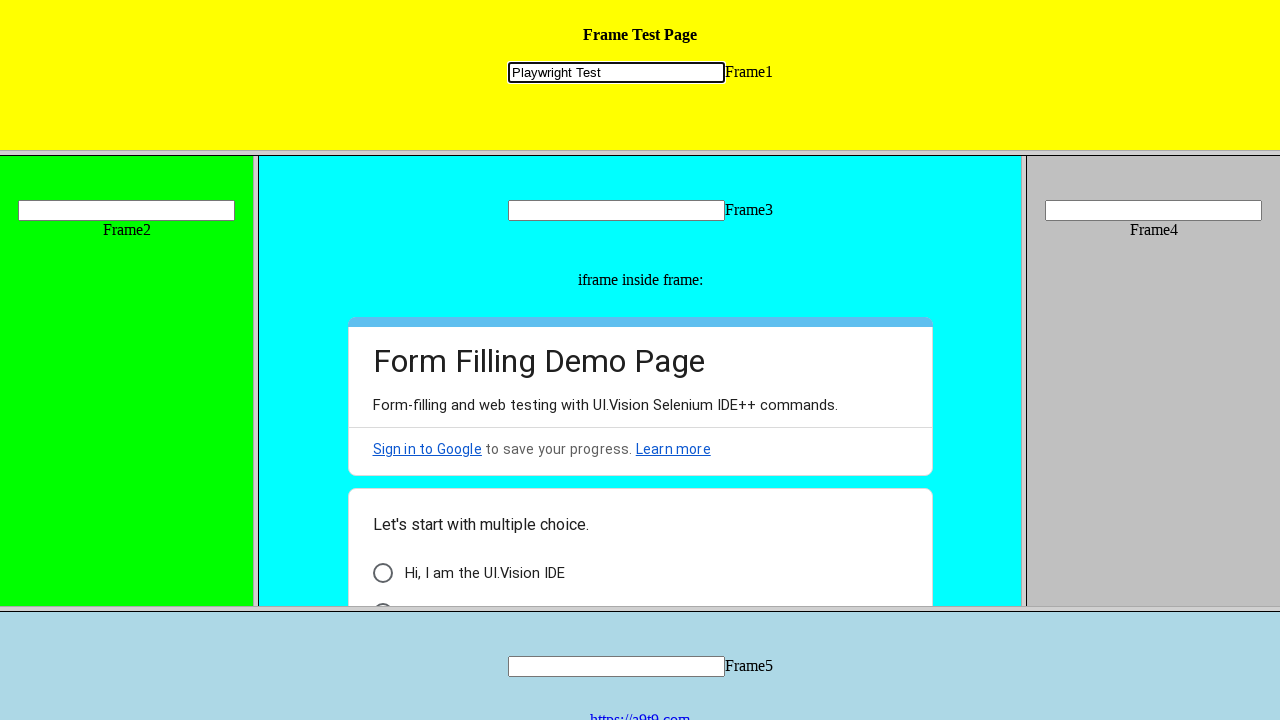